Tests the terminal portfolio's sumfetch command by typing the command in the terminal input and verifying the summary display appears

Starting URL: https://marko-avram-terminal-portfolio.vercel.app/

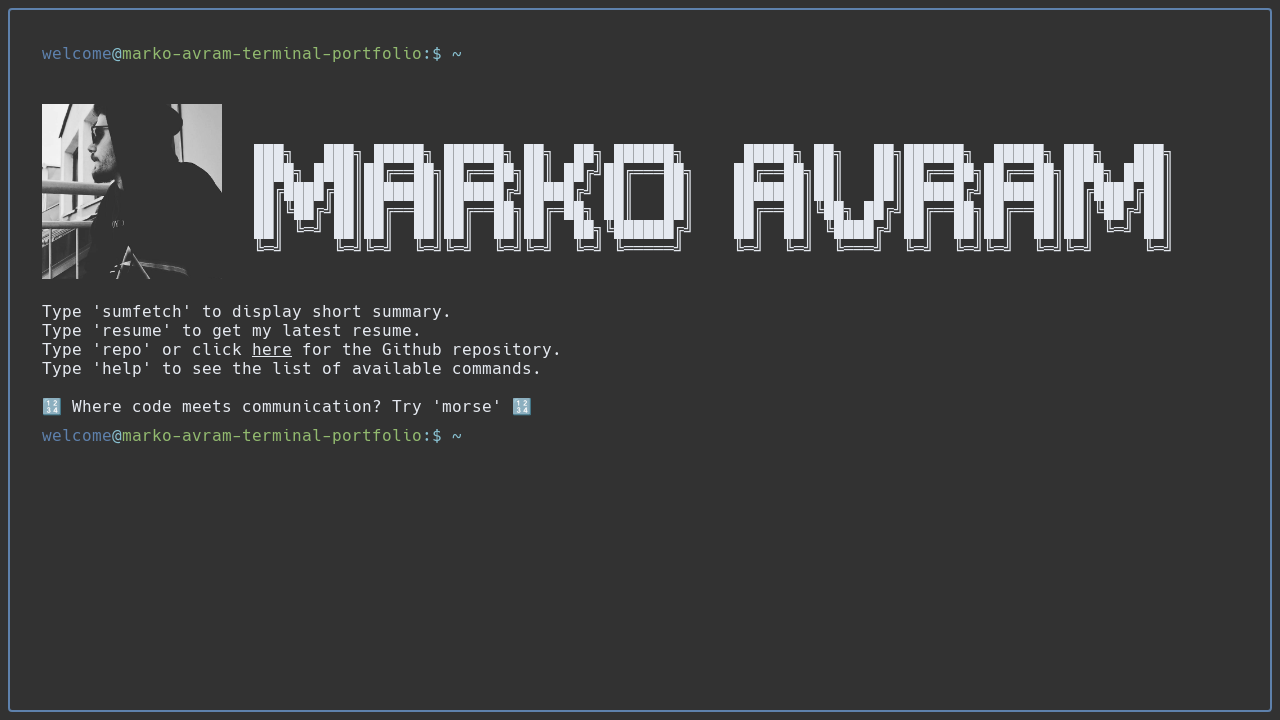

Clicked on terminal input textbox at (854, 436) on internal:role=textbox[name="welcome@marko-avram-terminal-"i]
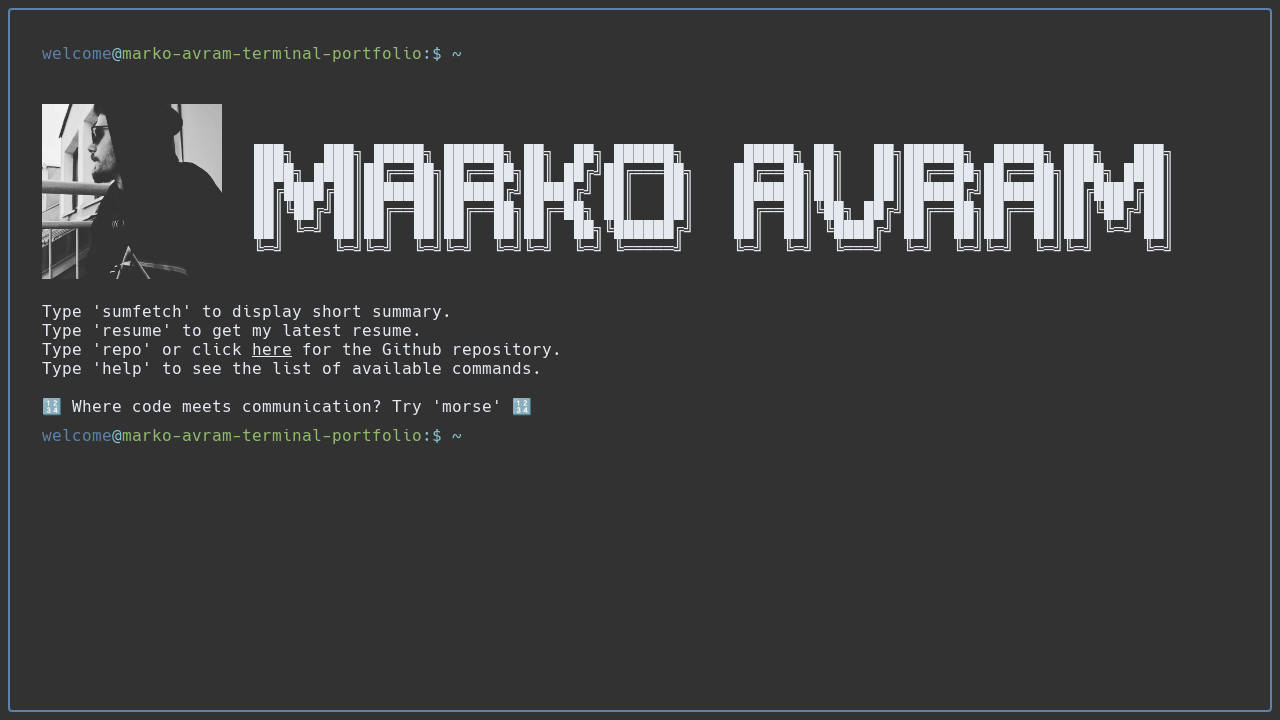

Typed 'sumfetch' command into terminal input on internal:role=textbox[name="welcome@marko-avram-terminal-"i]
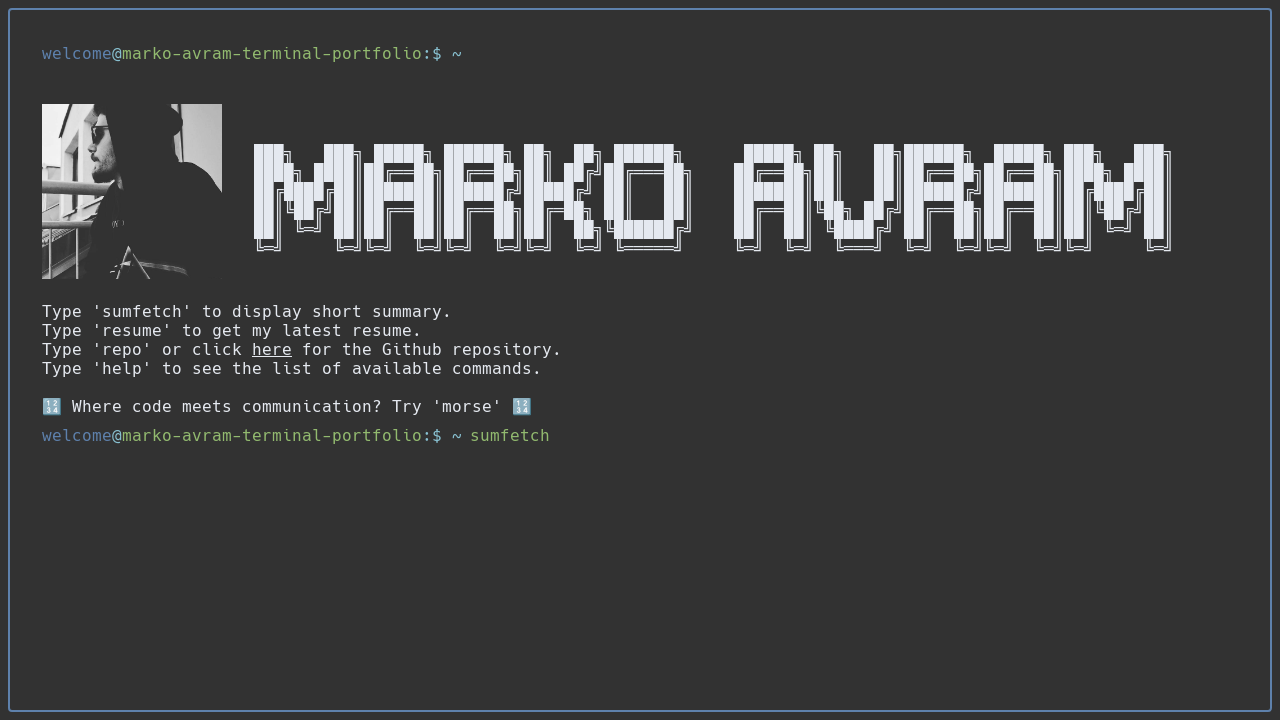

Pressed Enter to submit the sumfetch command on internal:role=textbox[name="welcome@marko-avram-terminal-"i]
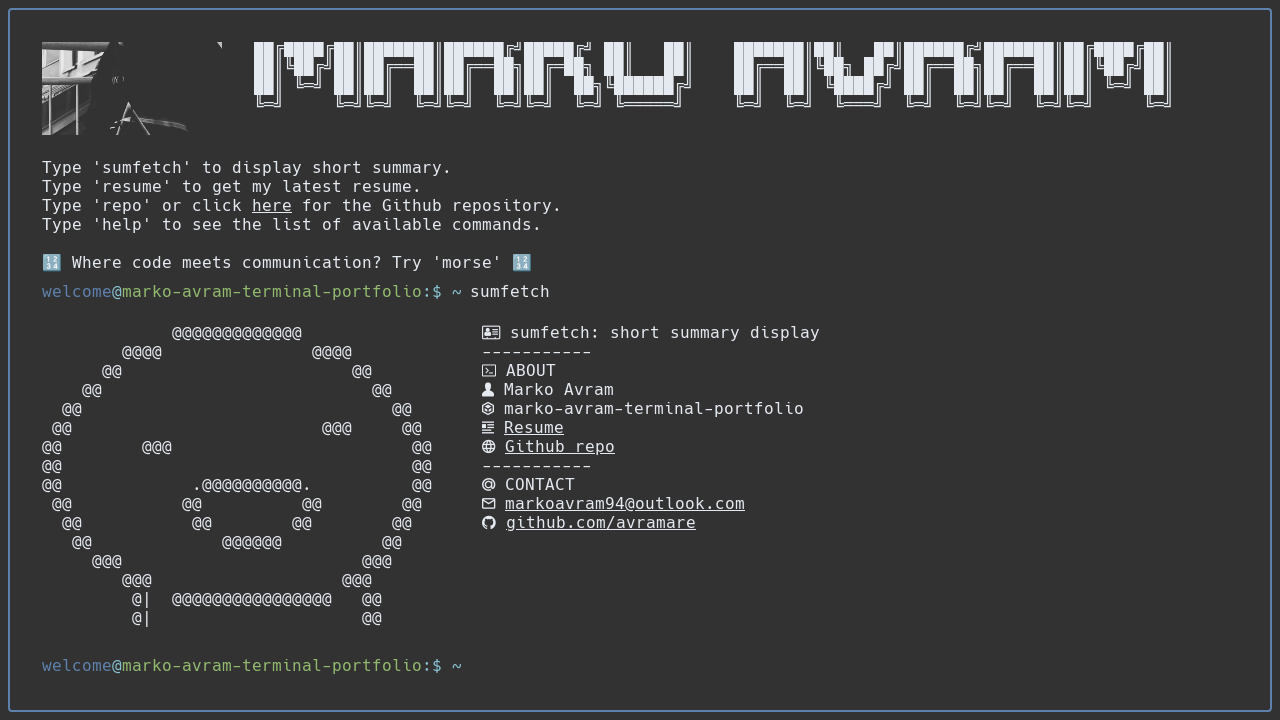

Verified sumfetch command response appeared in terminal
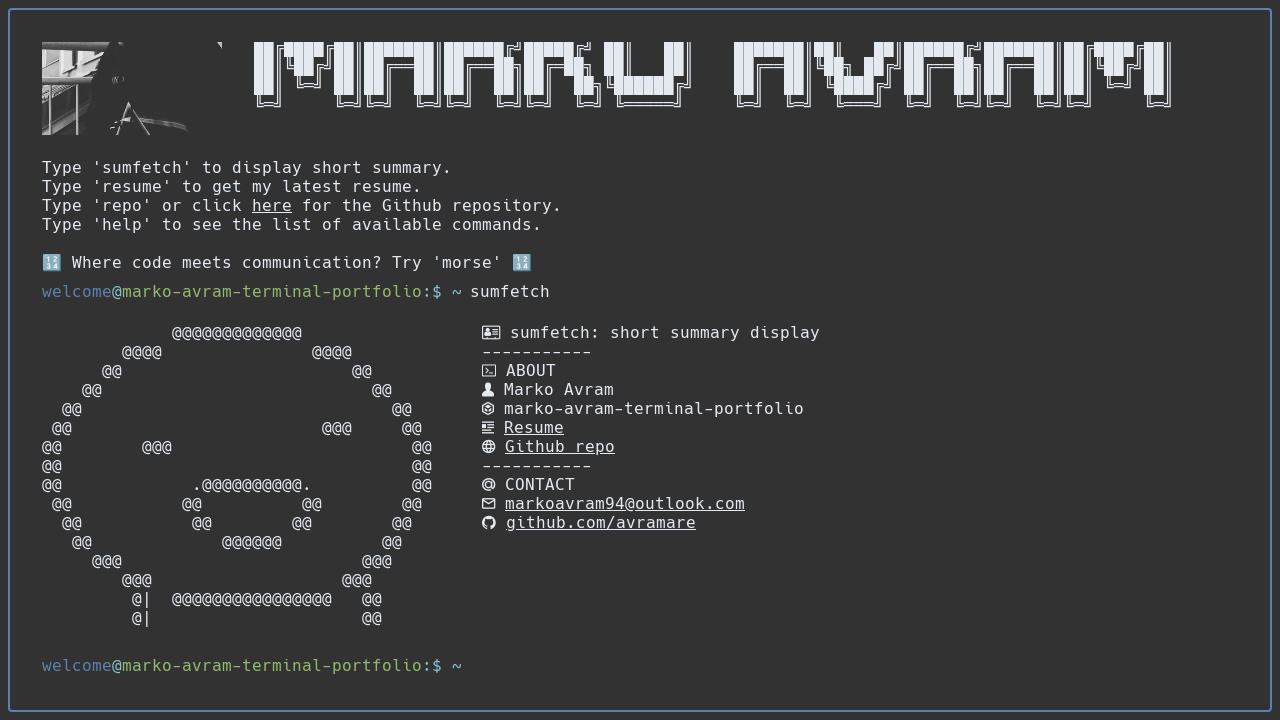

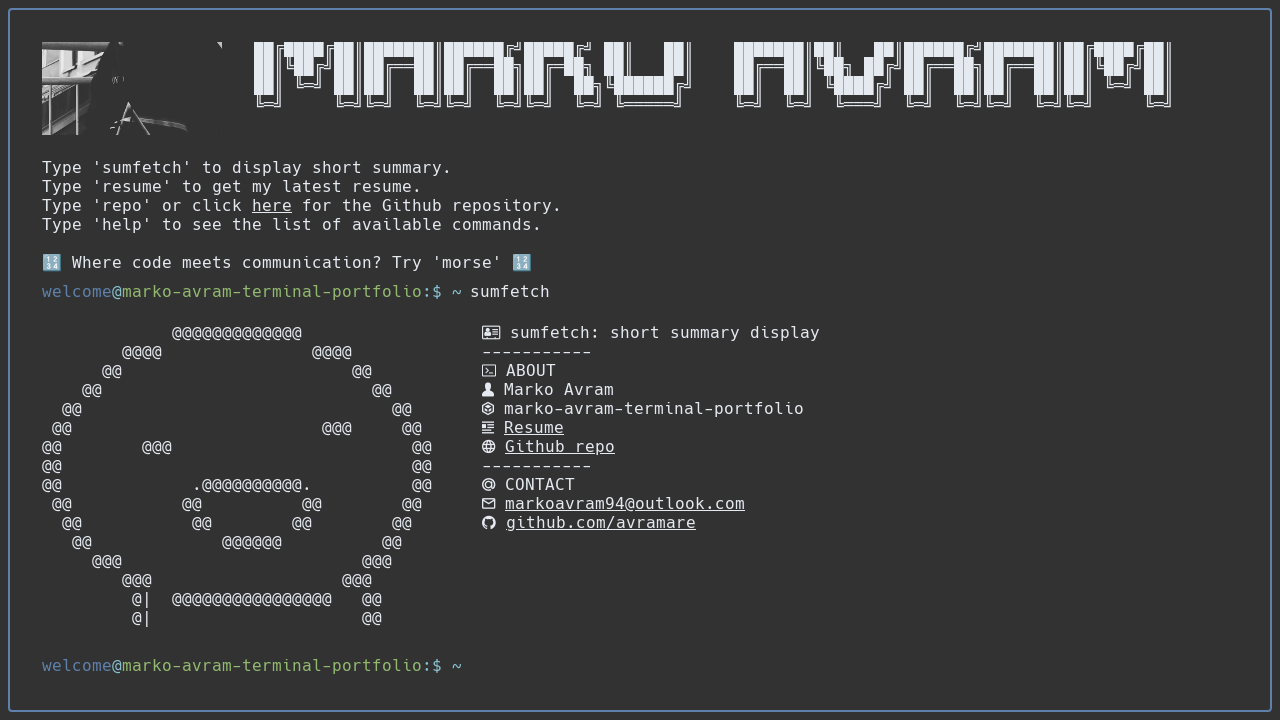